Tests various XPath selectors by filling multiple form fields including username, security question, API settings, email, and custom fields on a practice page

Starting URL: https://syntaxprojects.com/Xpath.php

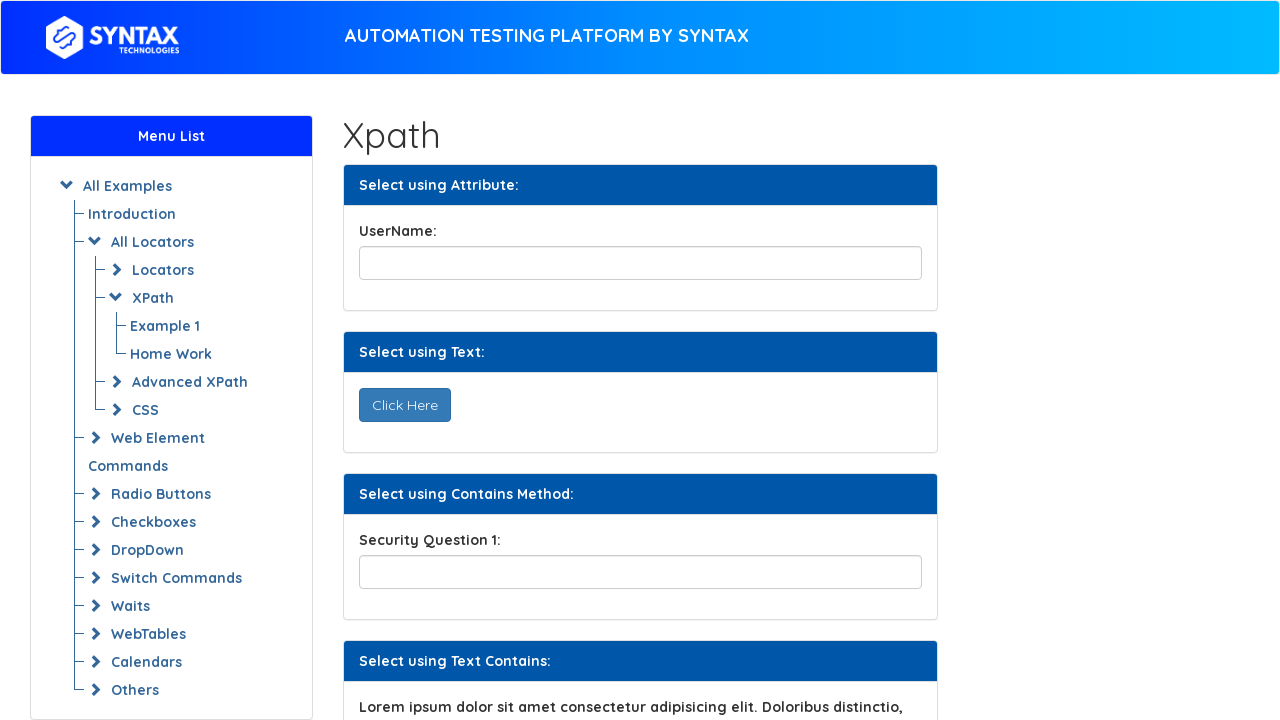

Filled username field with 'Umzz' on input#title
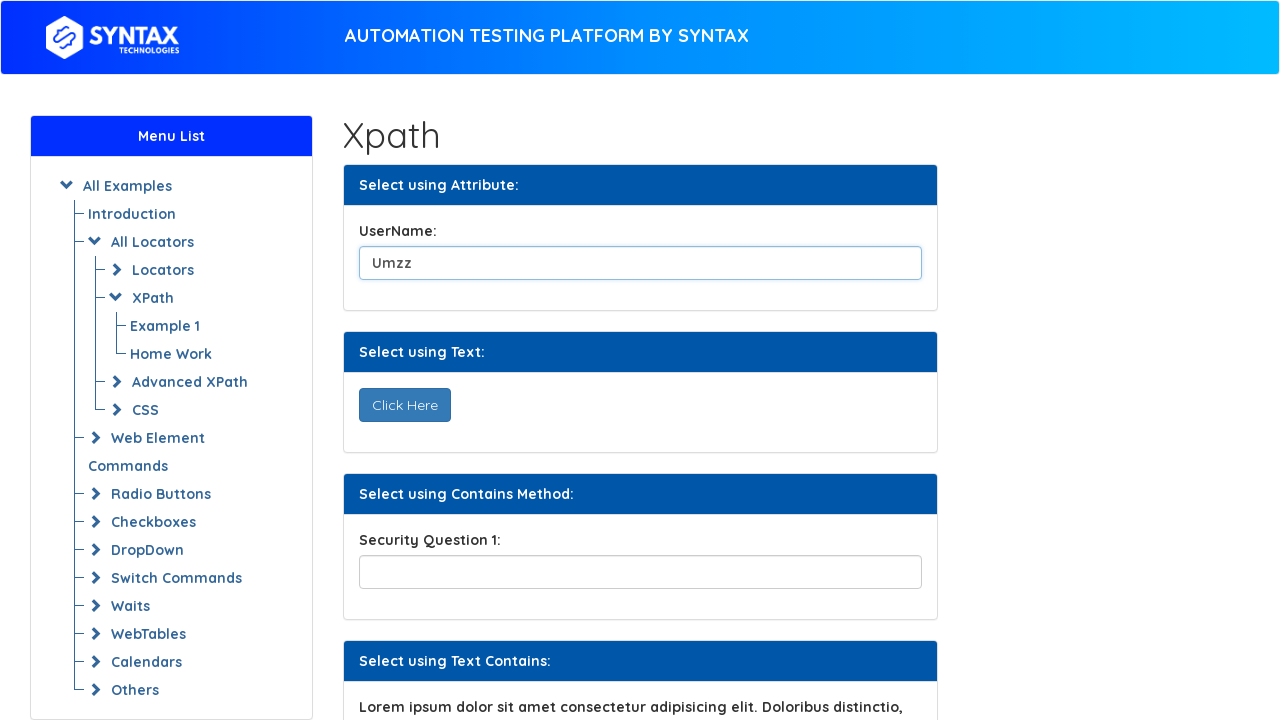

Clicked 'Click Here' button at (404, 405) on button:has-text('Click Here')
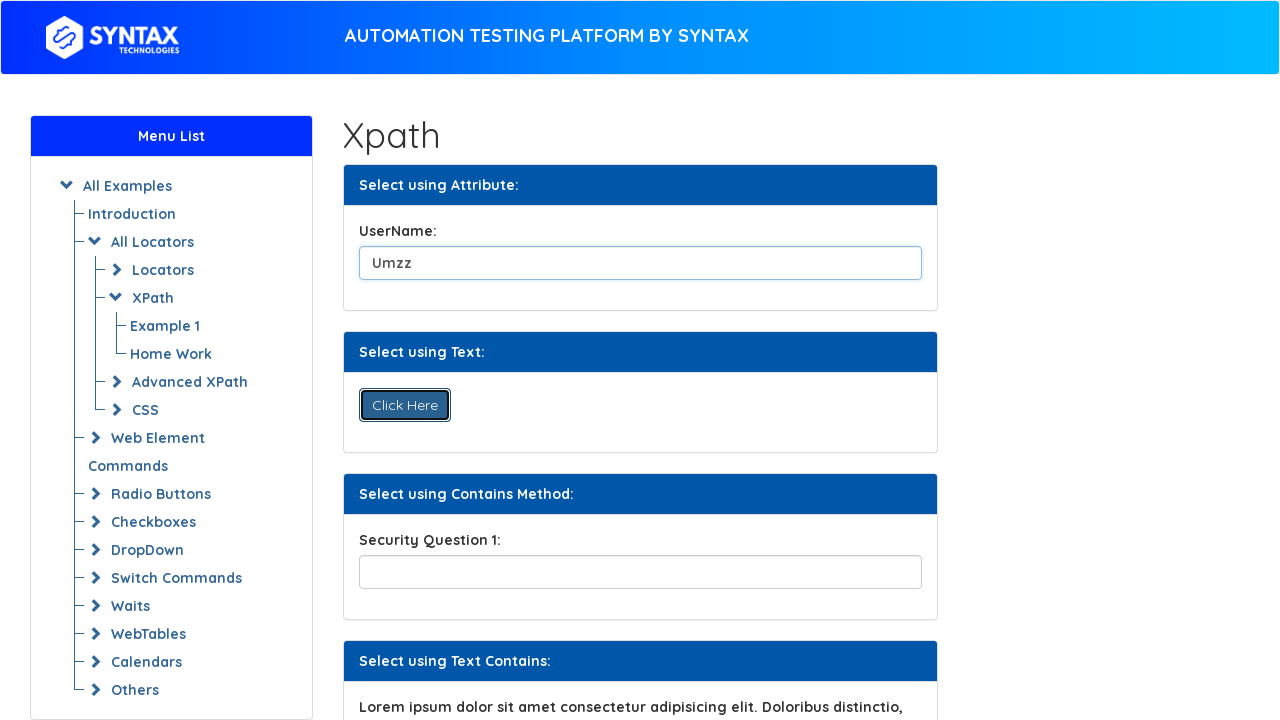

Filled security question field with 'Umzz Ayee' on input[name*='securityPartial']
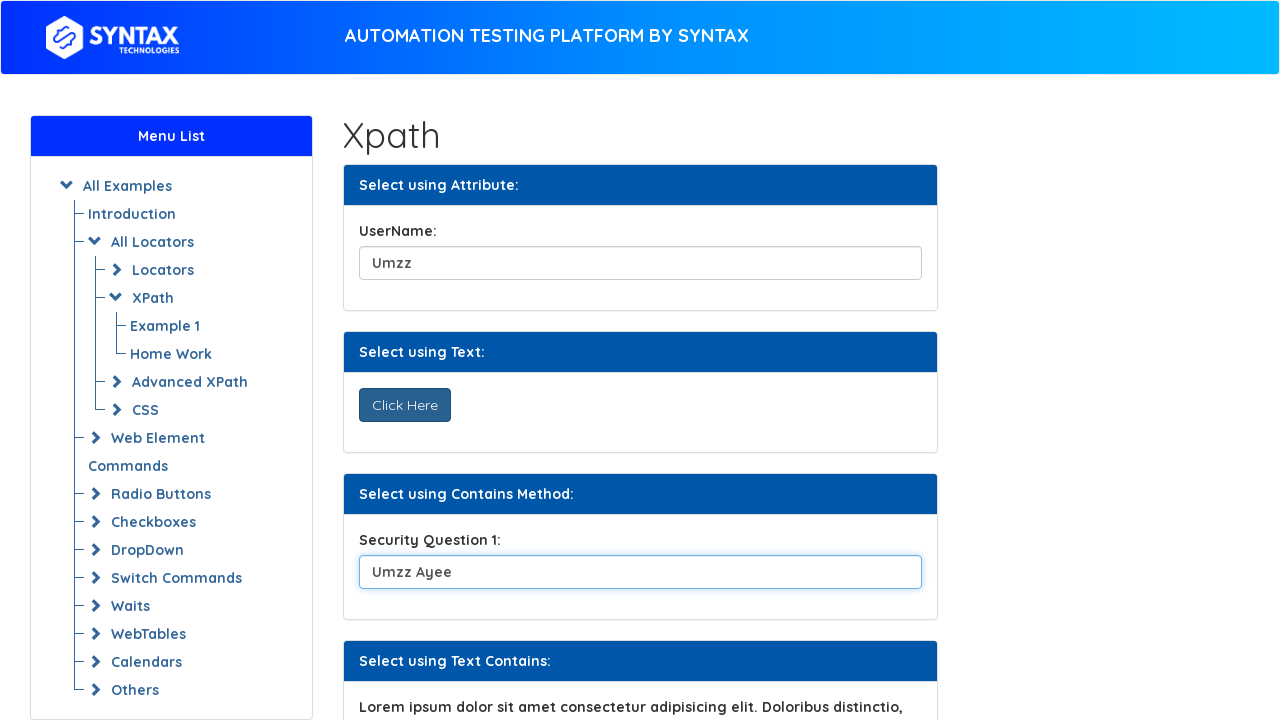

Retrieved text from label: ' Lorem ipsum dolor sit amet consectetur adipisicing elit. Doloribus distinctio, dolorum aspernatur vitae qui eligendi commodi aliquam dolore officia dolorem? Quaerat aliquam facere adipisci, recusandae reiciendis doloremque consectetur ad laborum!'
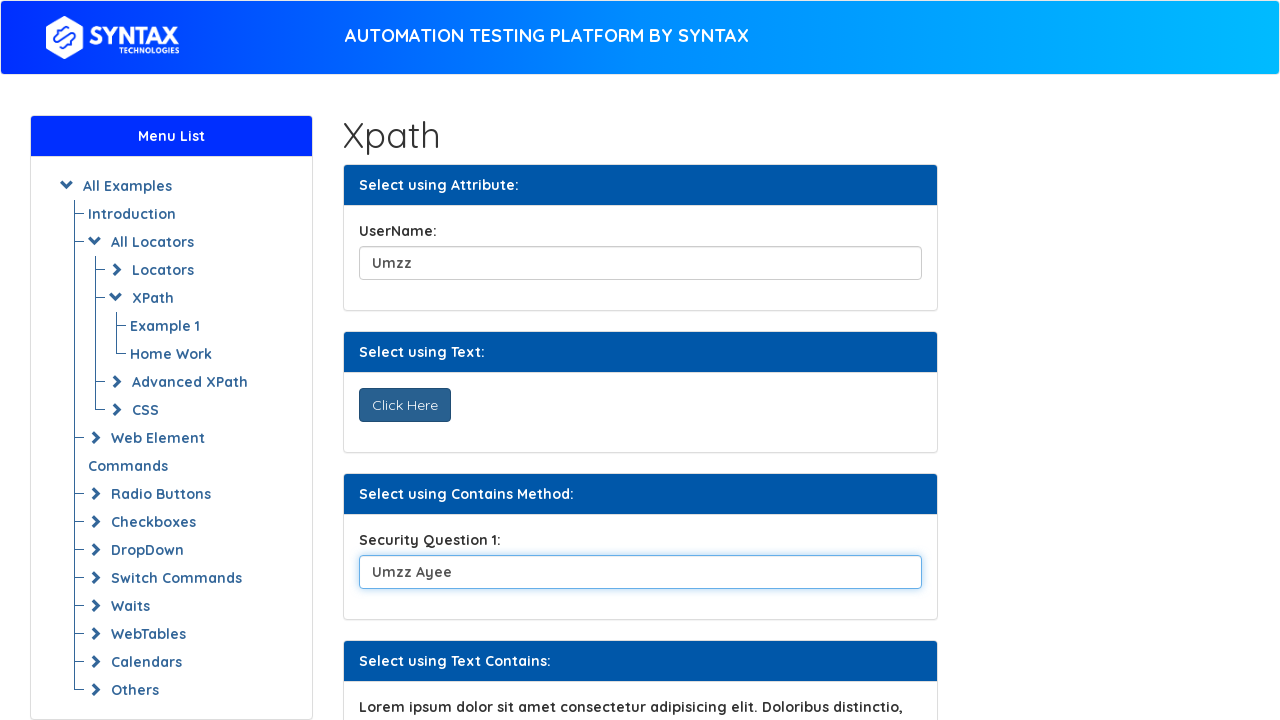

Filled API settings field with '123.456.789' on input[id^='apiSettings']
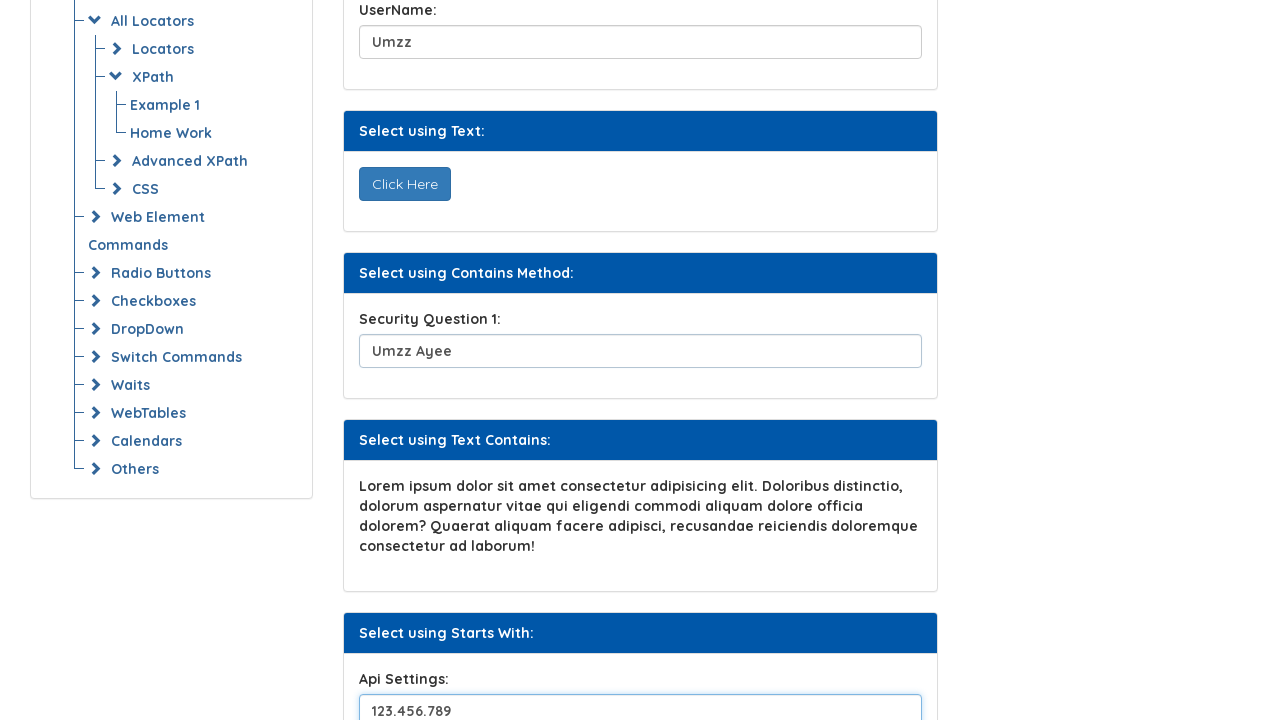

Filled email field with 'umz123@mail.com' on (//input[@class='form-control backup'])[1]
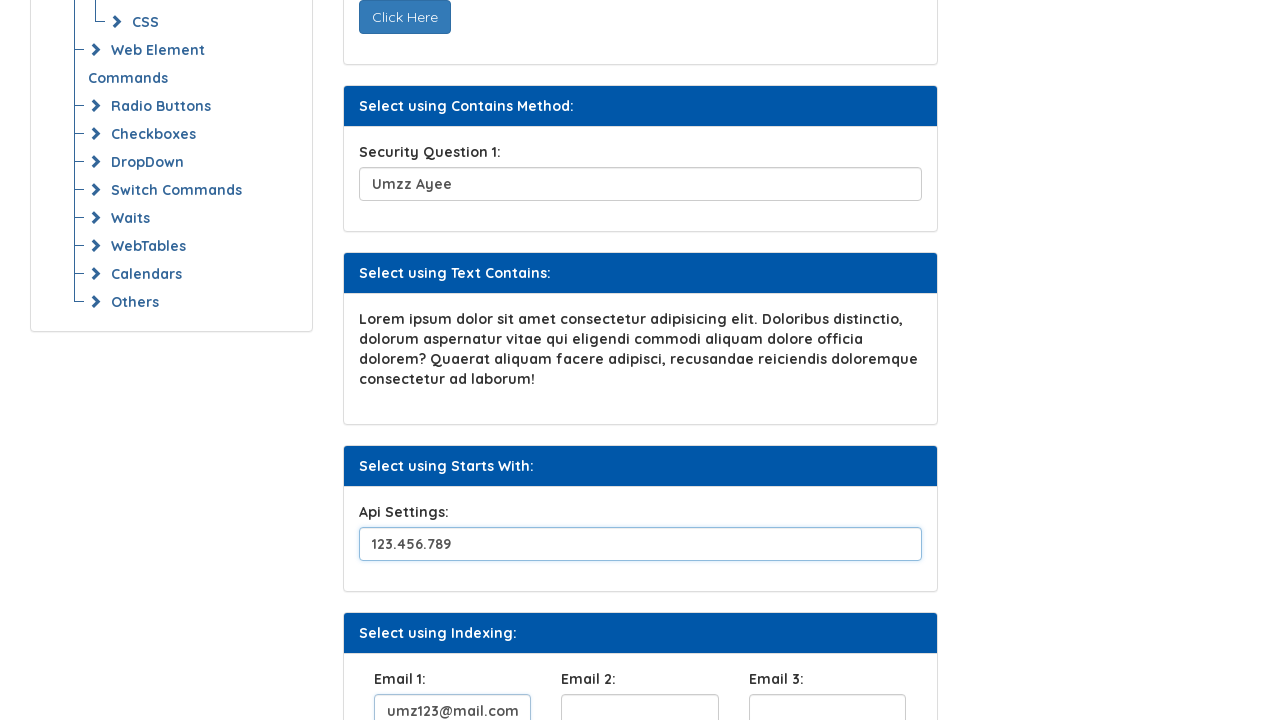

Filled custom field with 'Hello World' on input[data-detail='two'][name='customField']
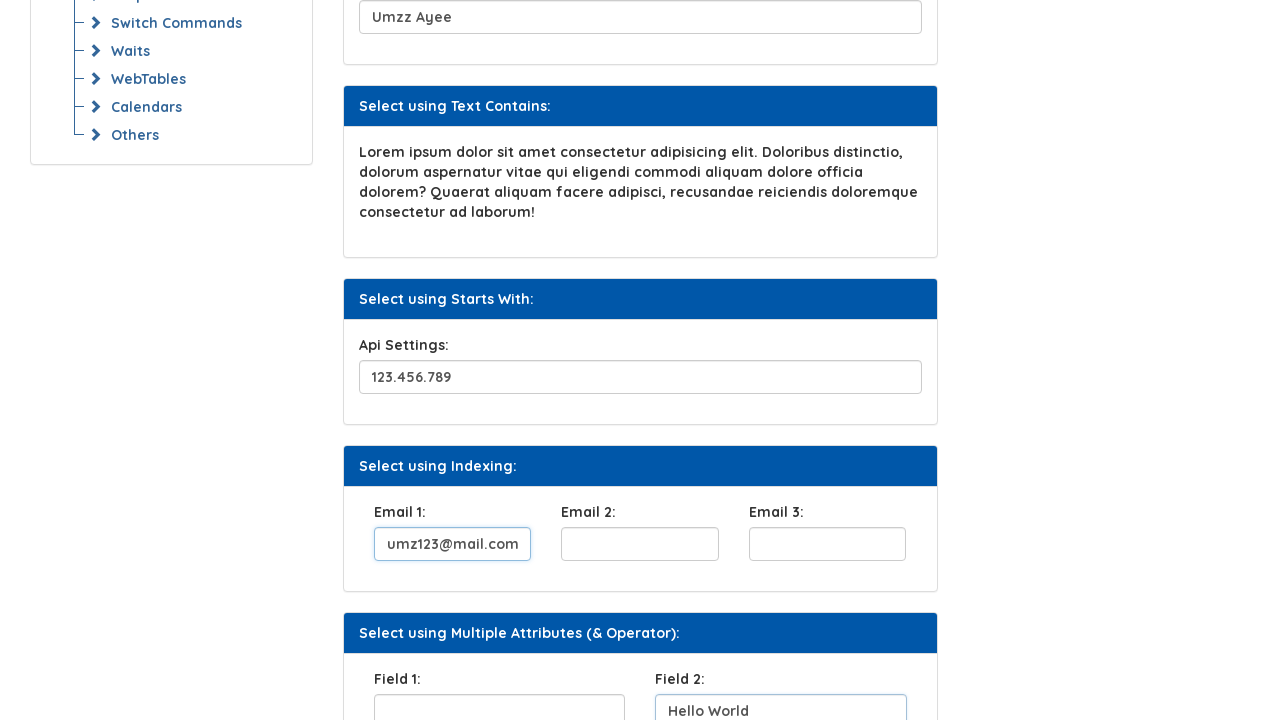

Filled second custom field with 'Bye world' on input[name='customField1'][data-detail='one']
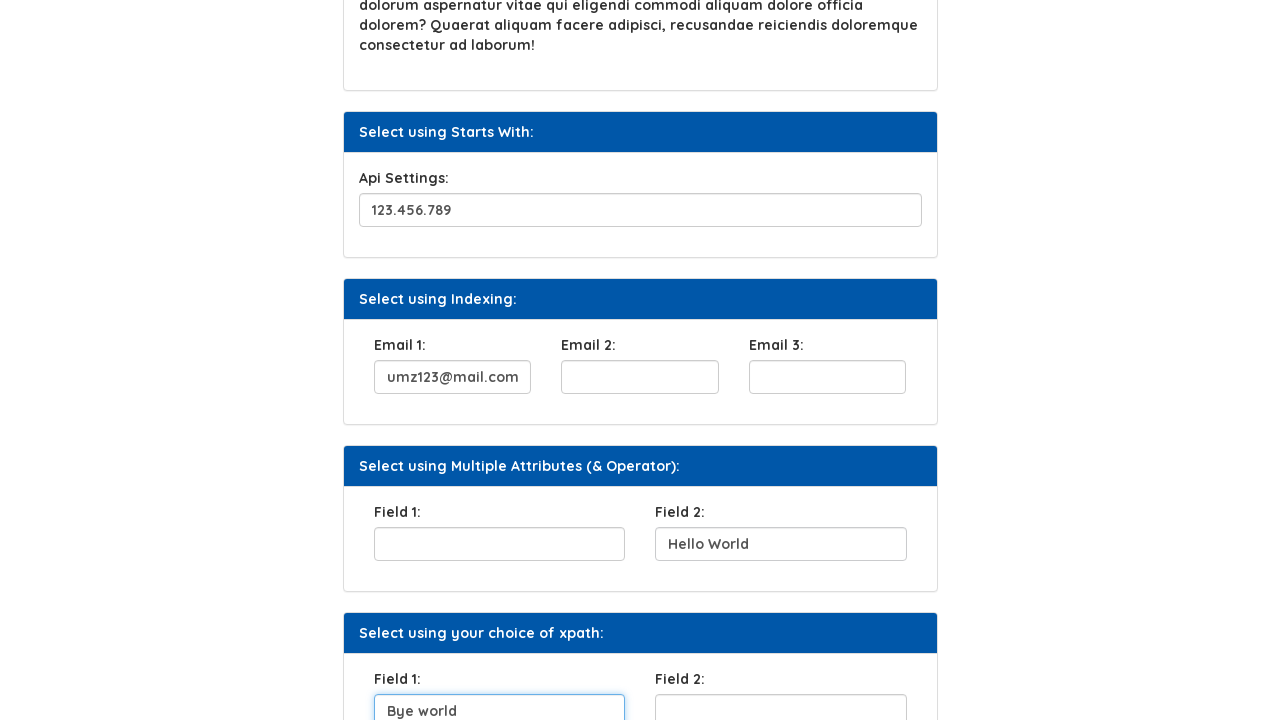

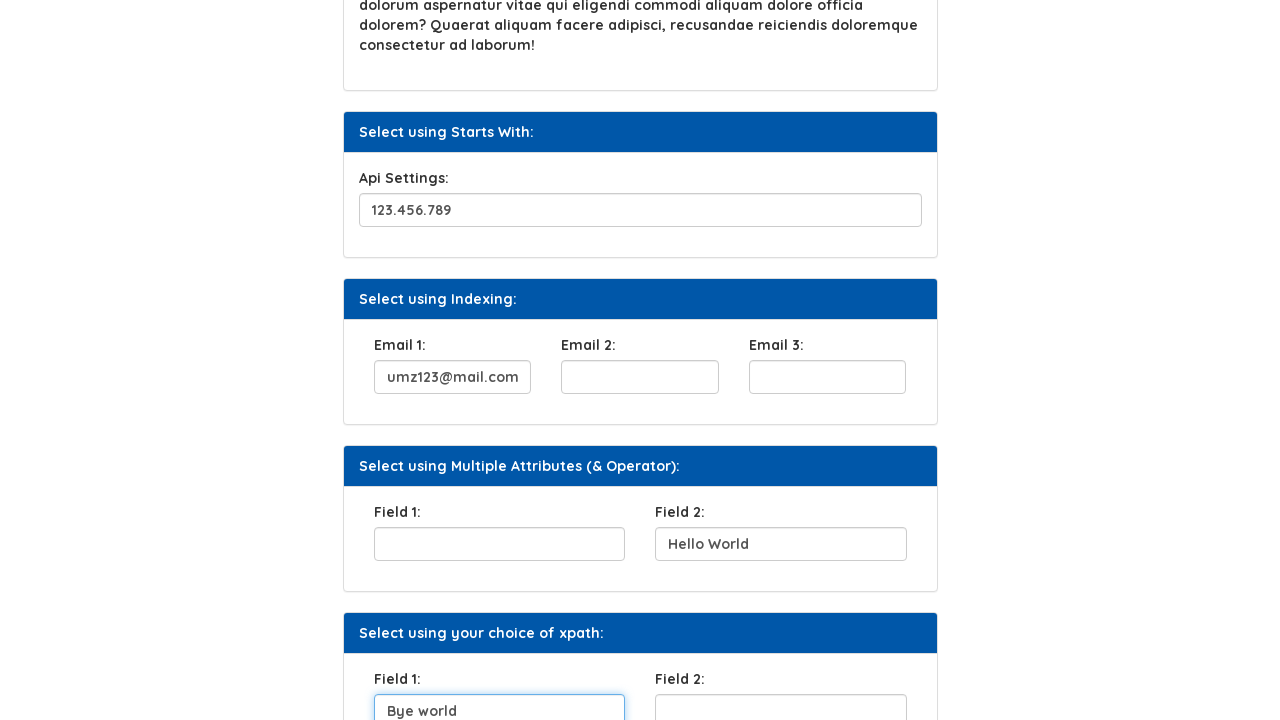